Tests keyboard actions by clicking on an input field and typing text with SHIFT key held down to enter uppercase text

Starting URL: https://www.tutorialspoint.com/selenium/practice/text-box.php

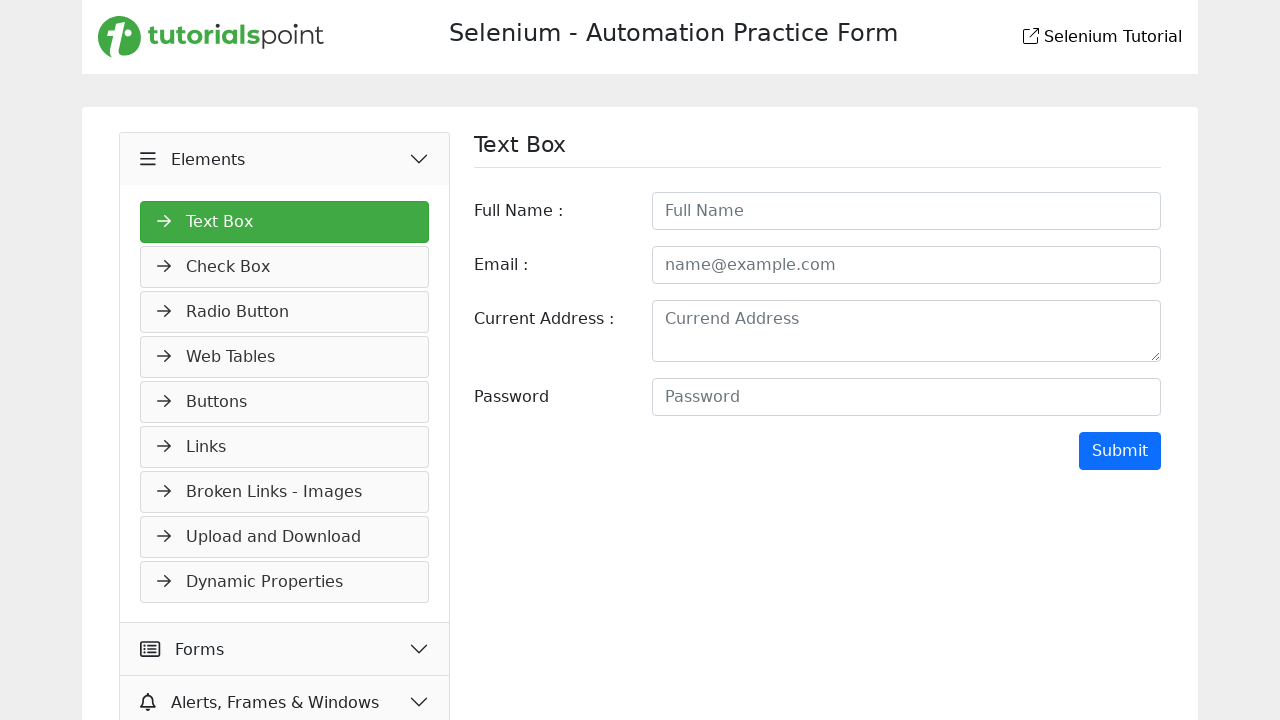

Located the fullname input field
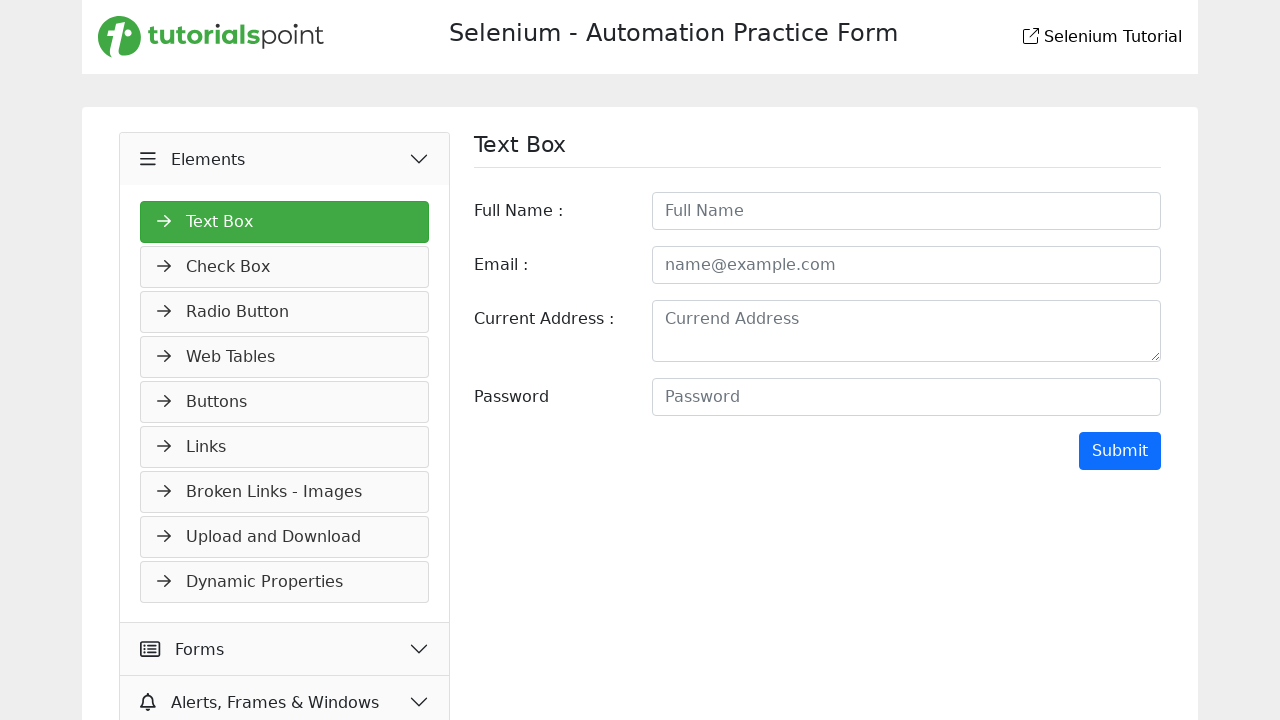

Clicked on the fullname input field at (906, 211) on xpath=//*[@id='fullname']
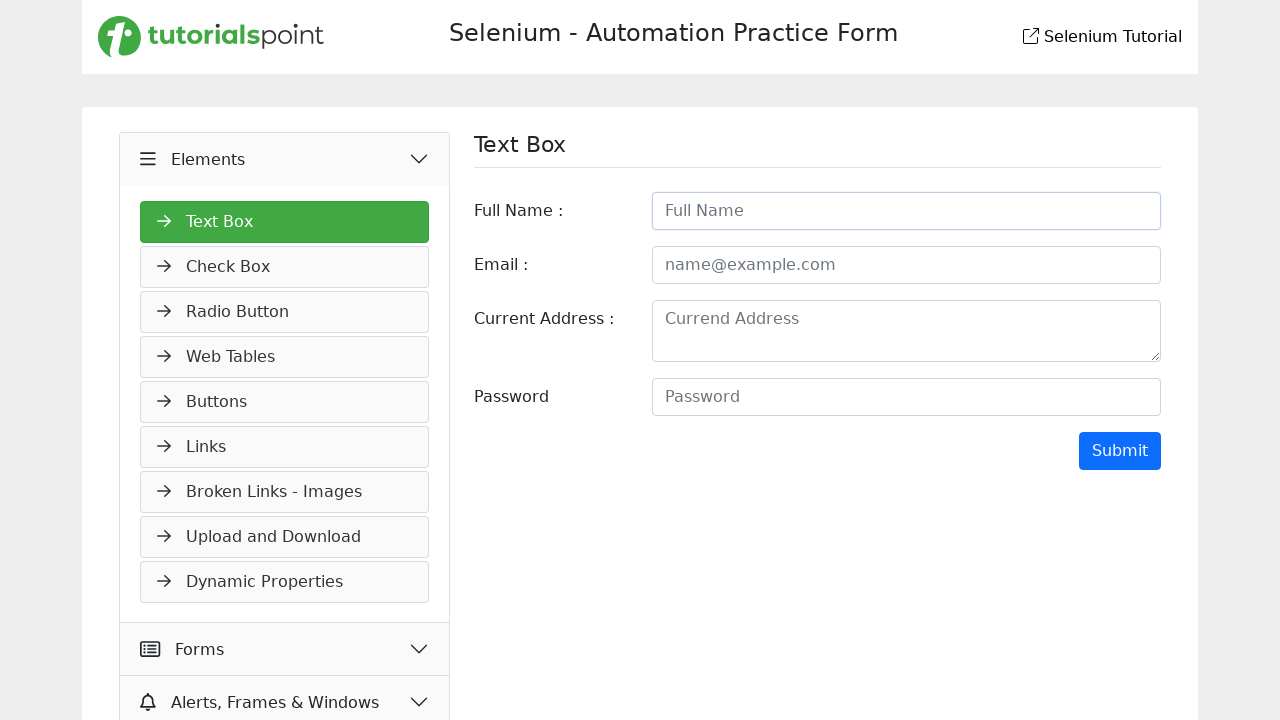

Pressed Shift key down
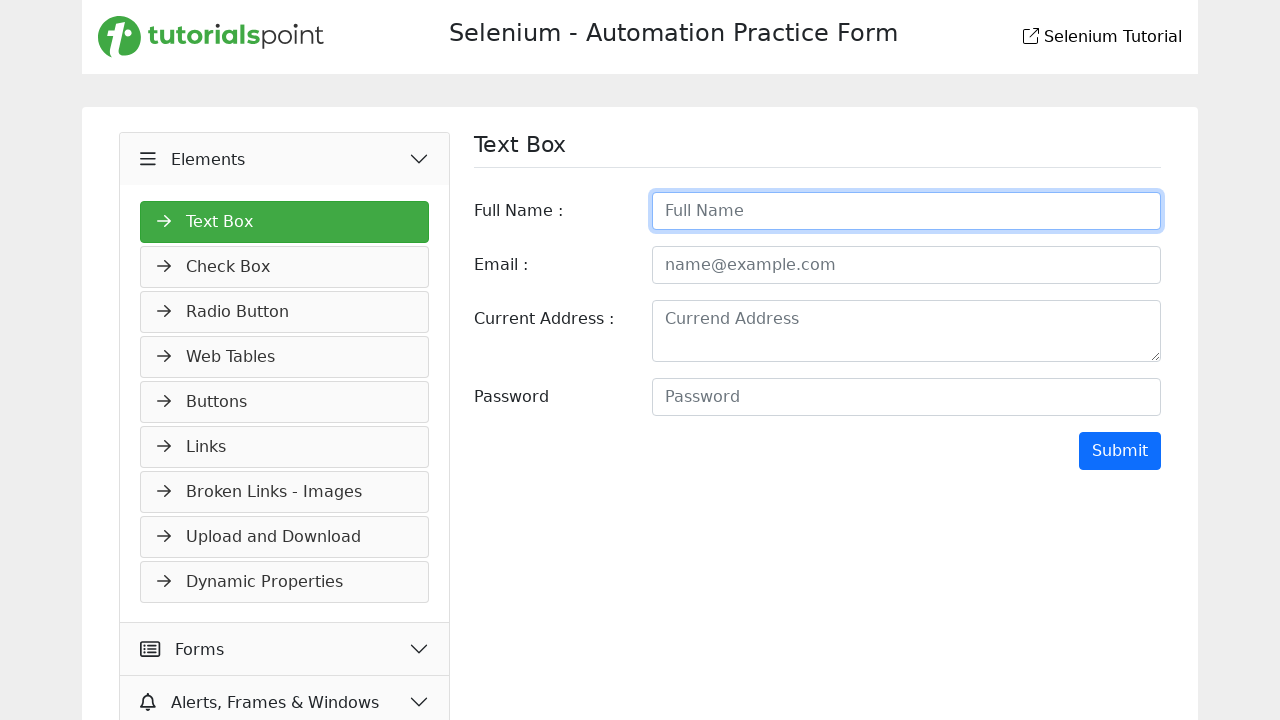

Typed 'Selenium' with Shift held down, resulting in uppercase text
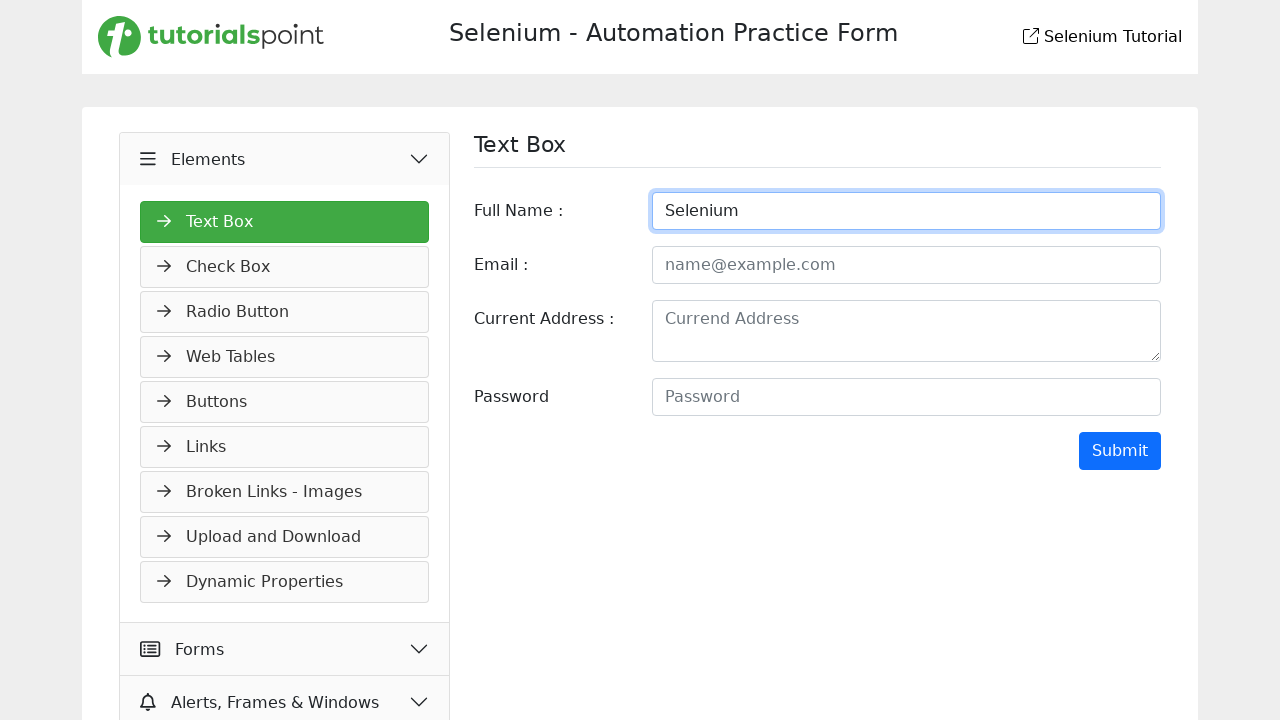

Released Shift key
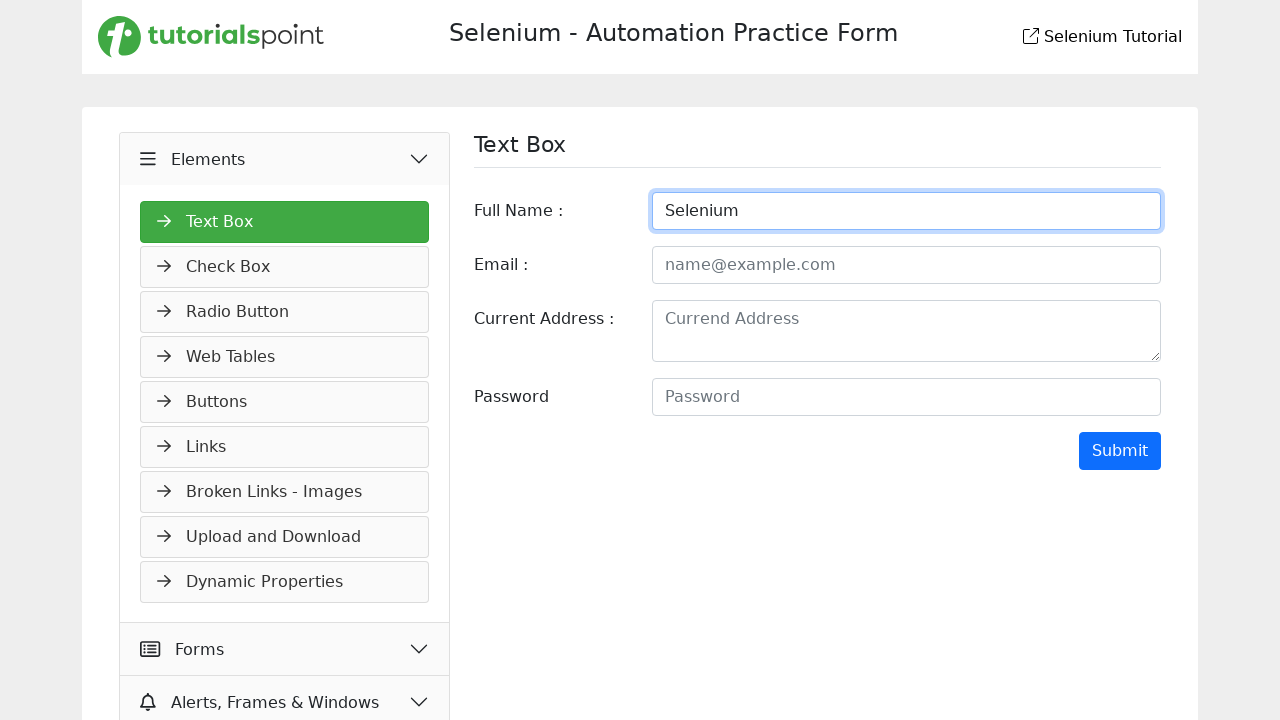

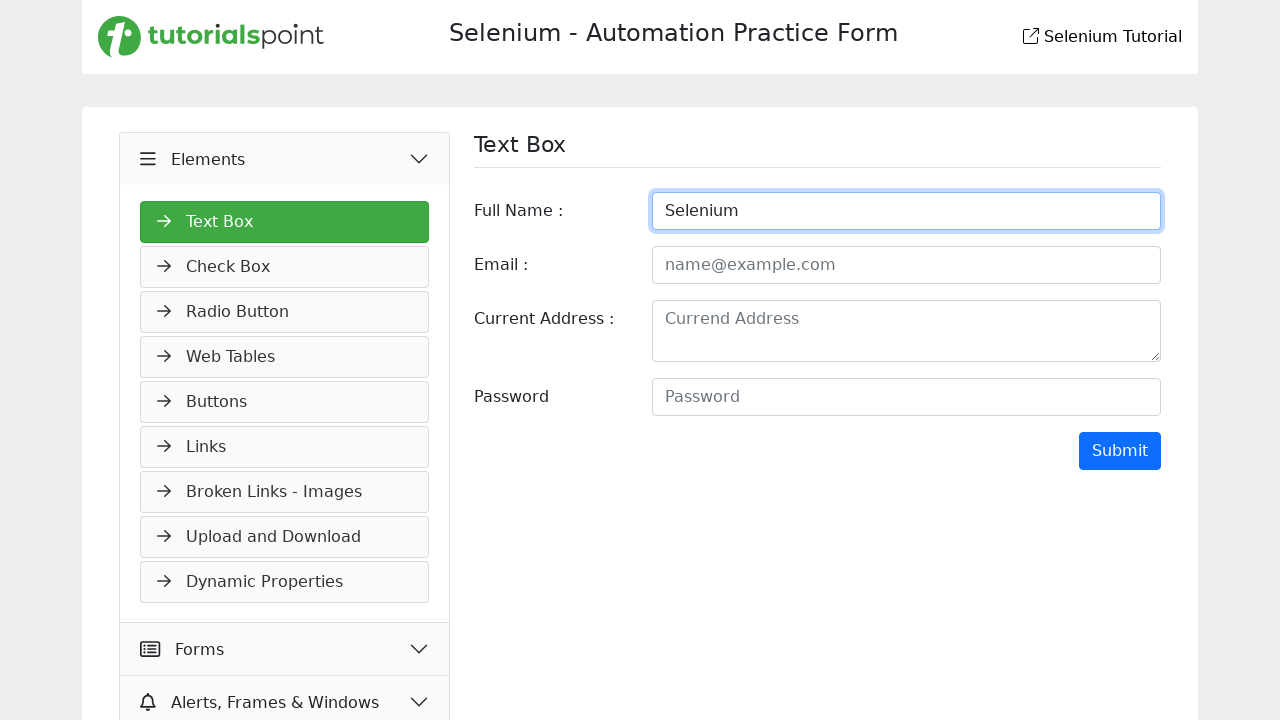